Navigates to Antoine Vastel's blog and verifies that article links are present on the page

Starting URL: https://antoinevastel.com/

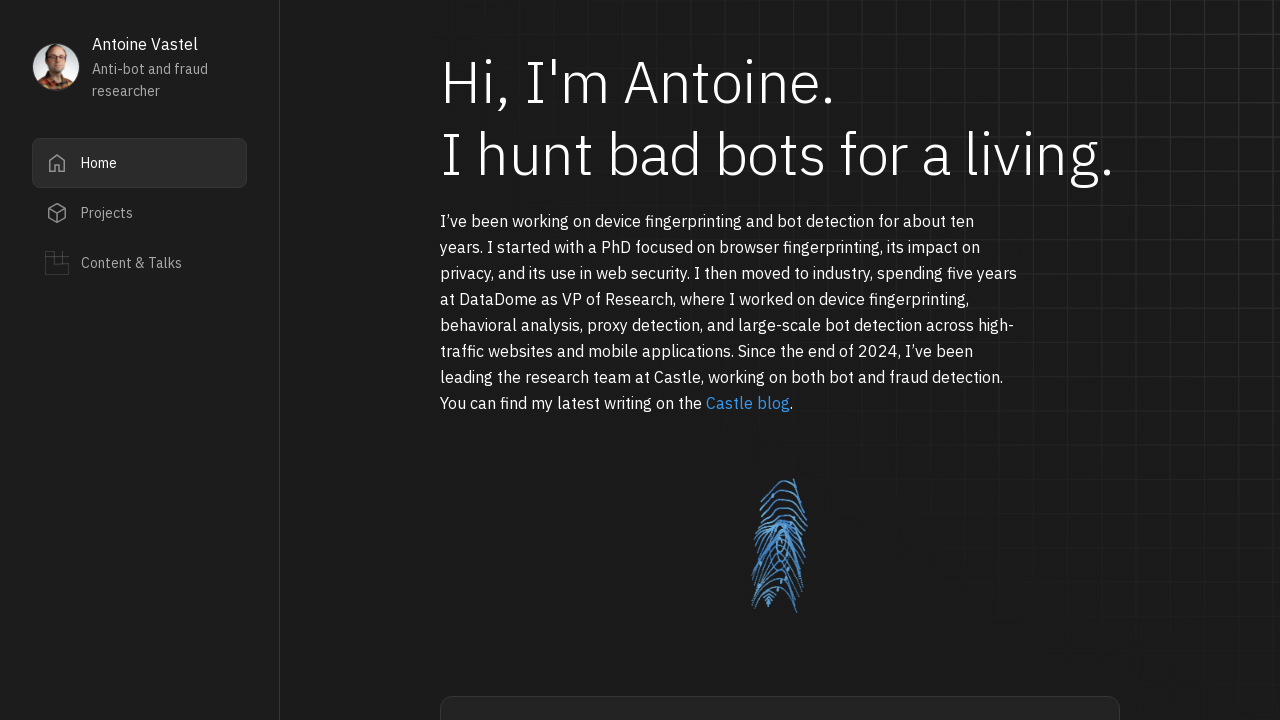

Retrieved user agent via JavaScript
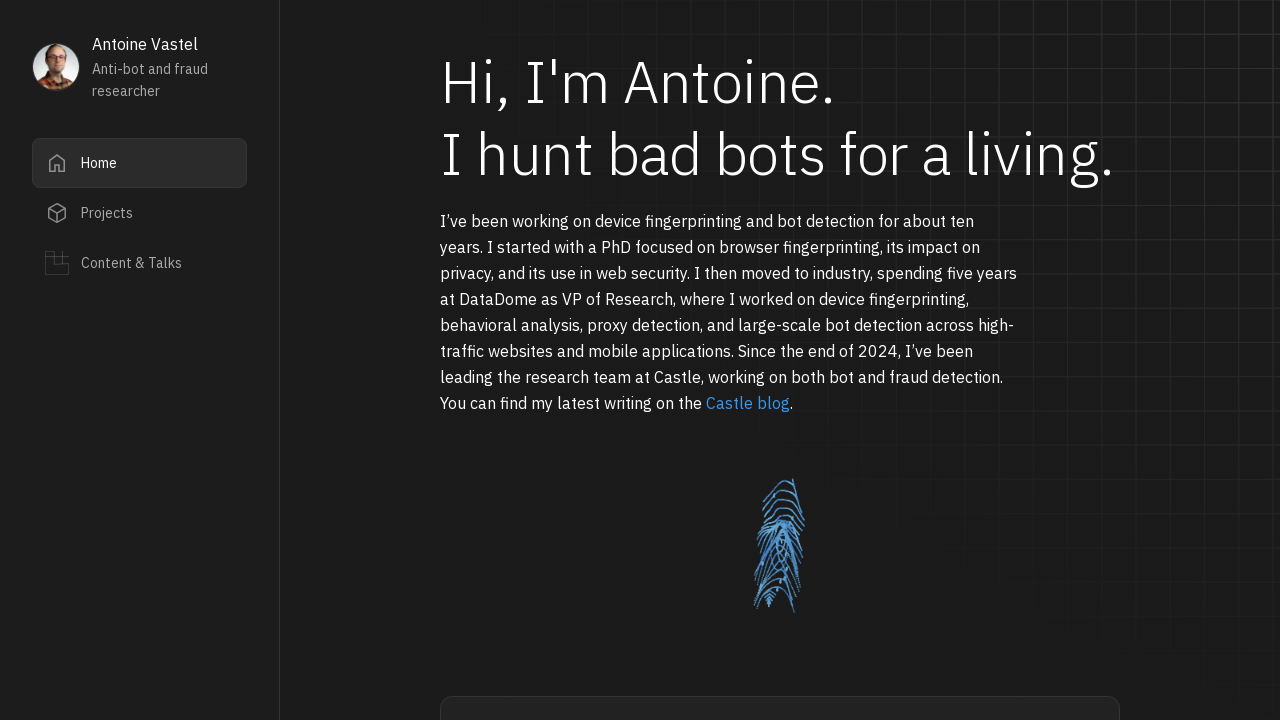

Checked for navigator.webdriver presence
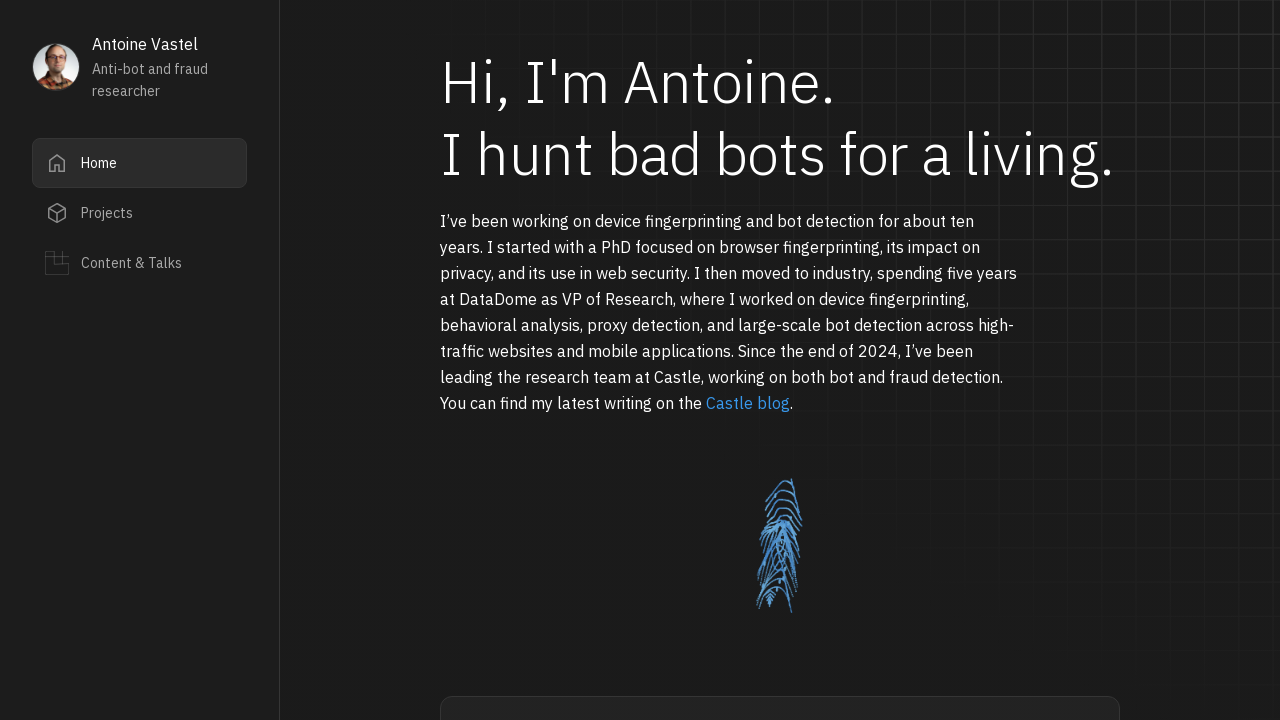

Located all article links on the page
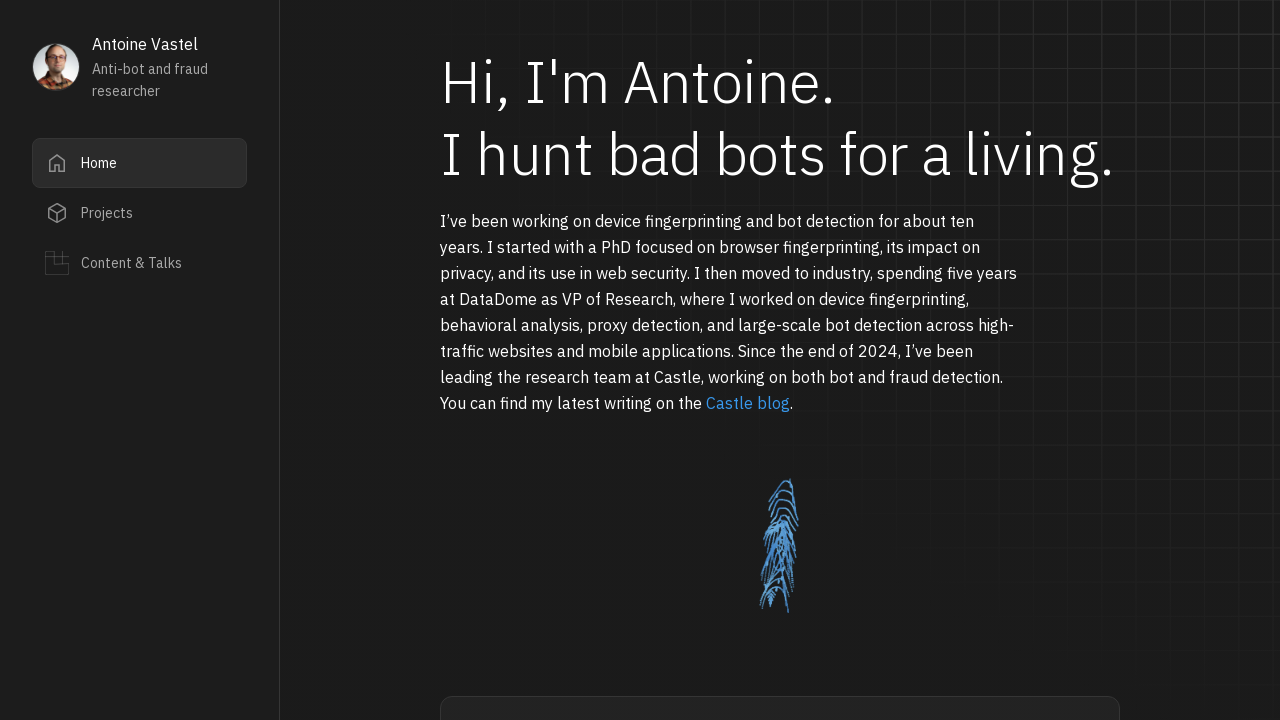

Extracted text content from 0 article links
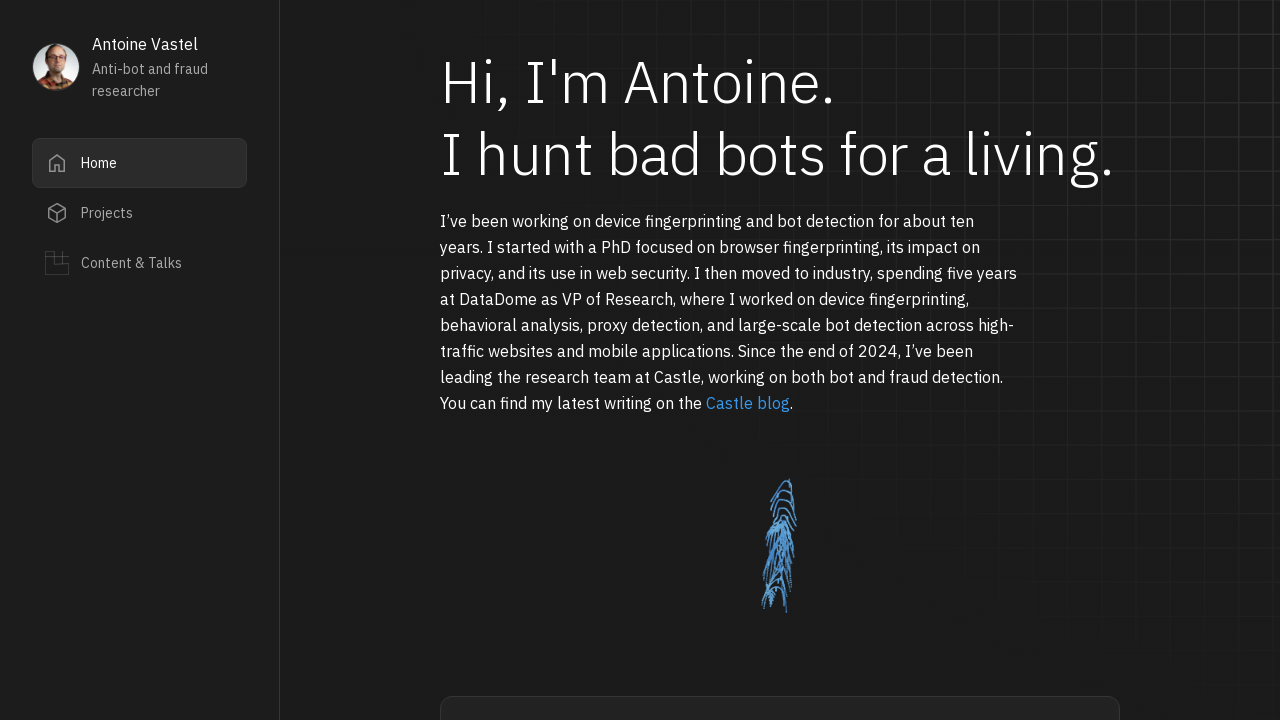

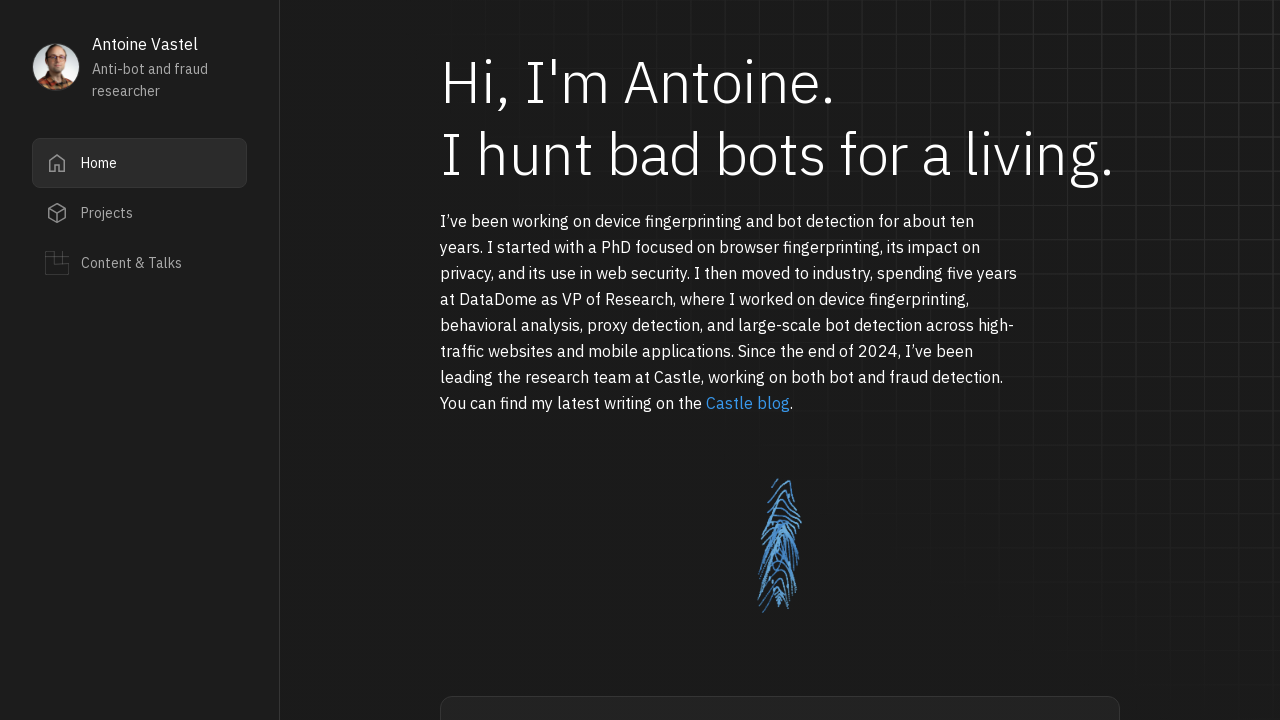